Tests the add/remove elements functionality by clicking the "Add Element" button to create a "Delete" button, verifying it appears, clicking the delete button, and verifying the element is removed from the DOM.

Starting URL: https://practice.cydeo.com/add_remove_elements/

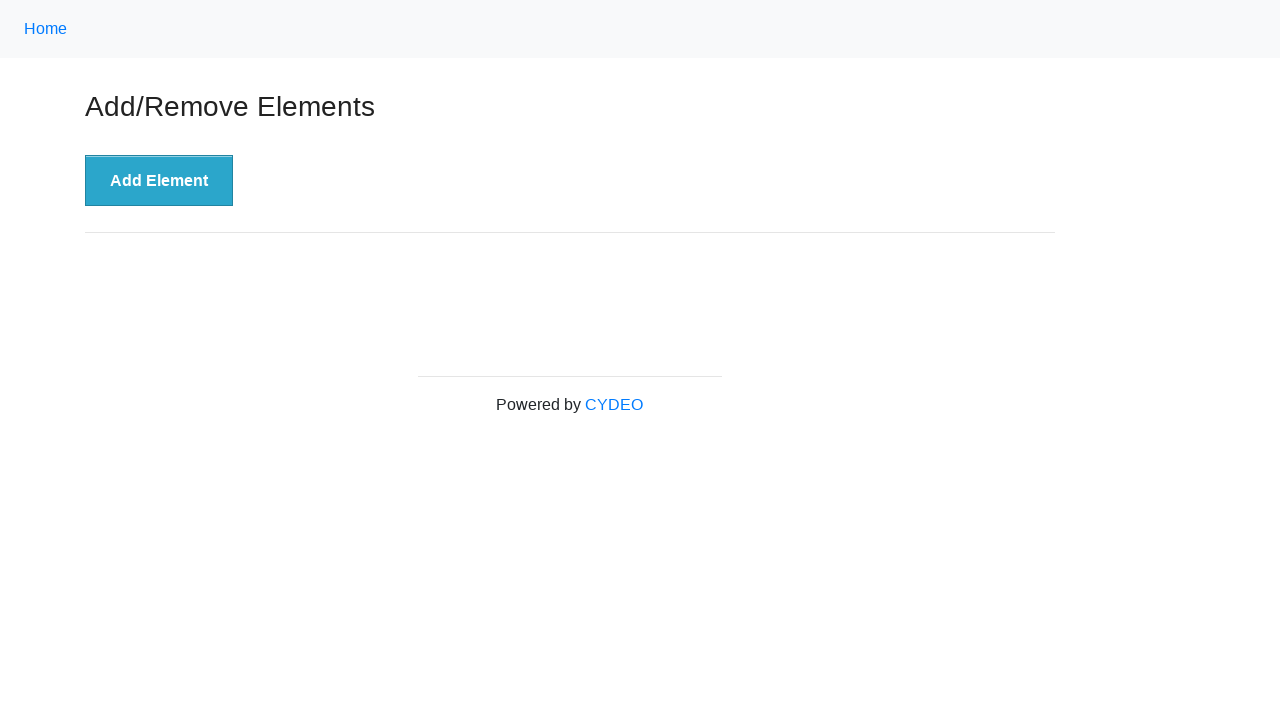

Clicked 'Add Element' button at (159, 181) on xpath=//button[text()='Add Element']
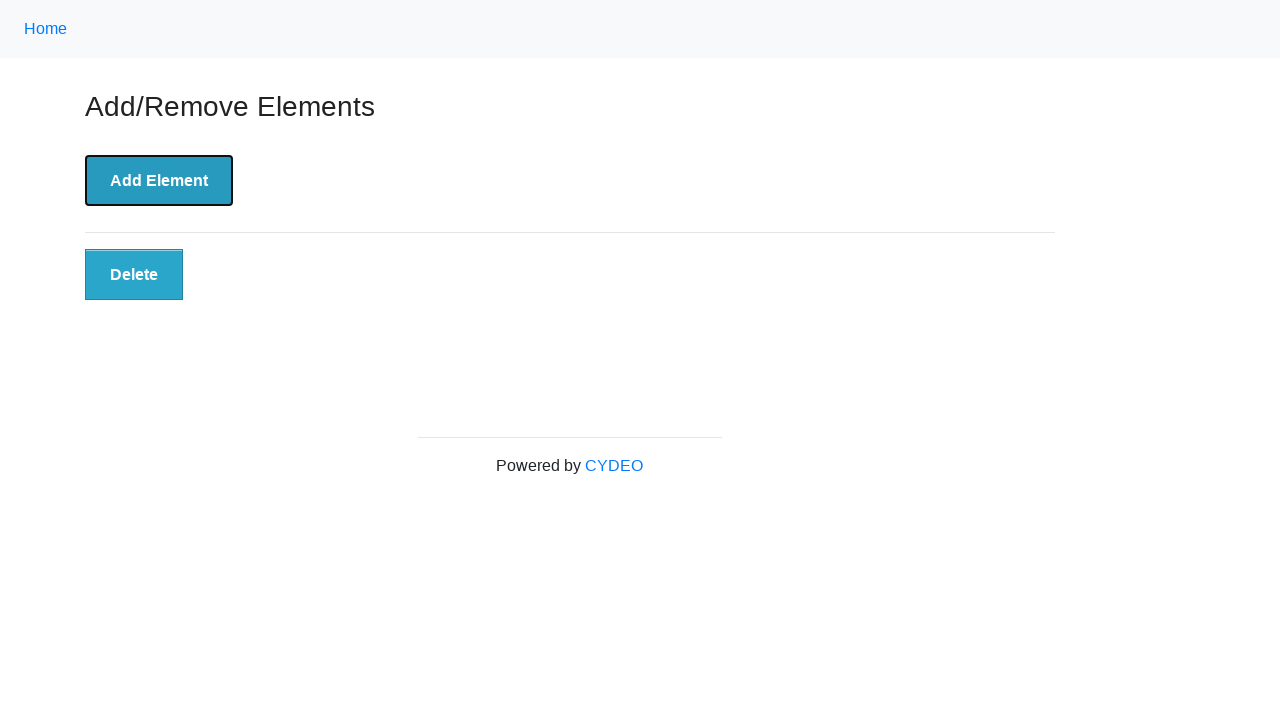

Delete button appeared in DOM
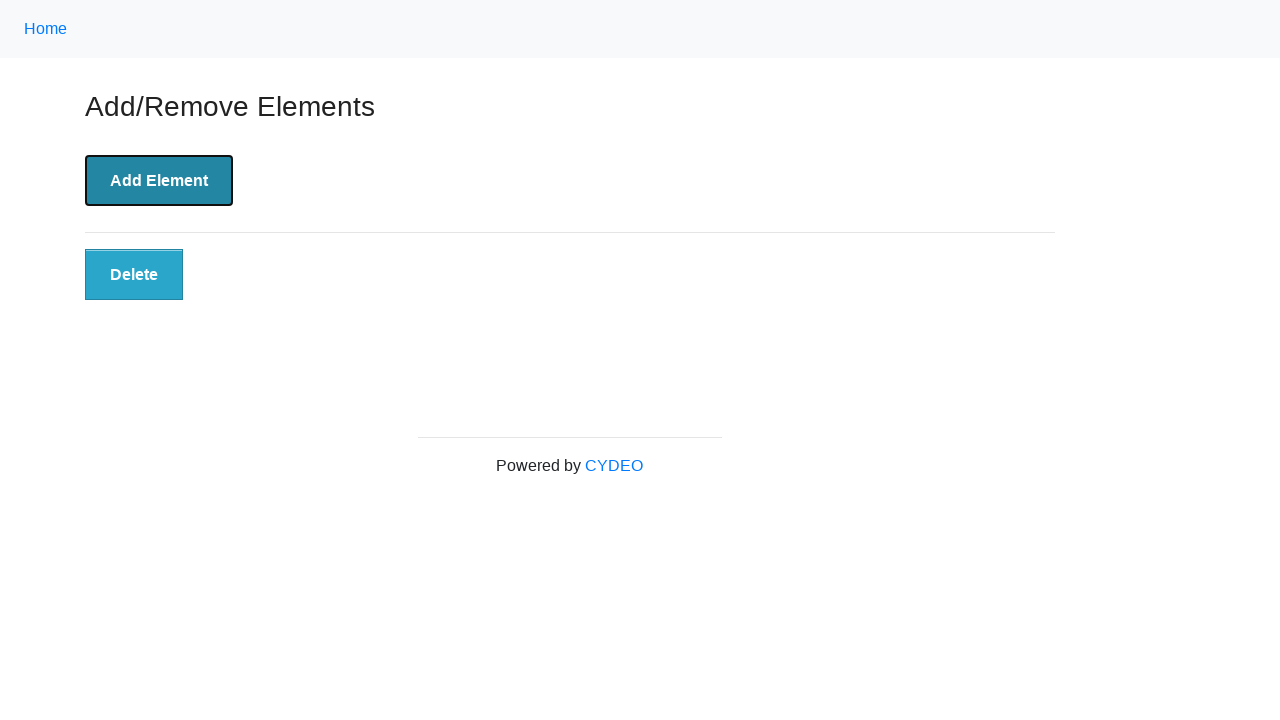

Verified Delete button is visible
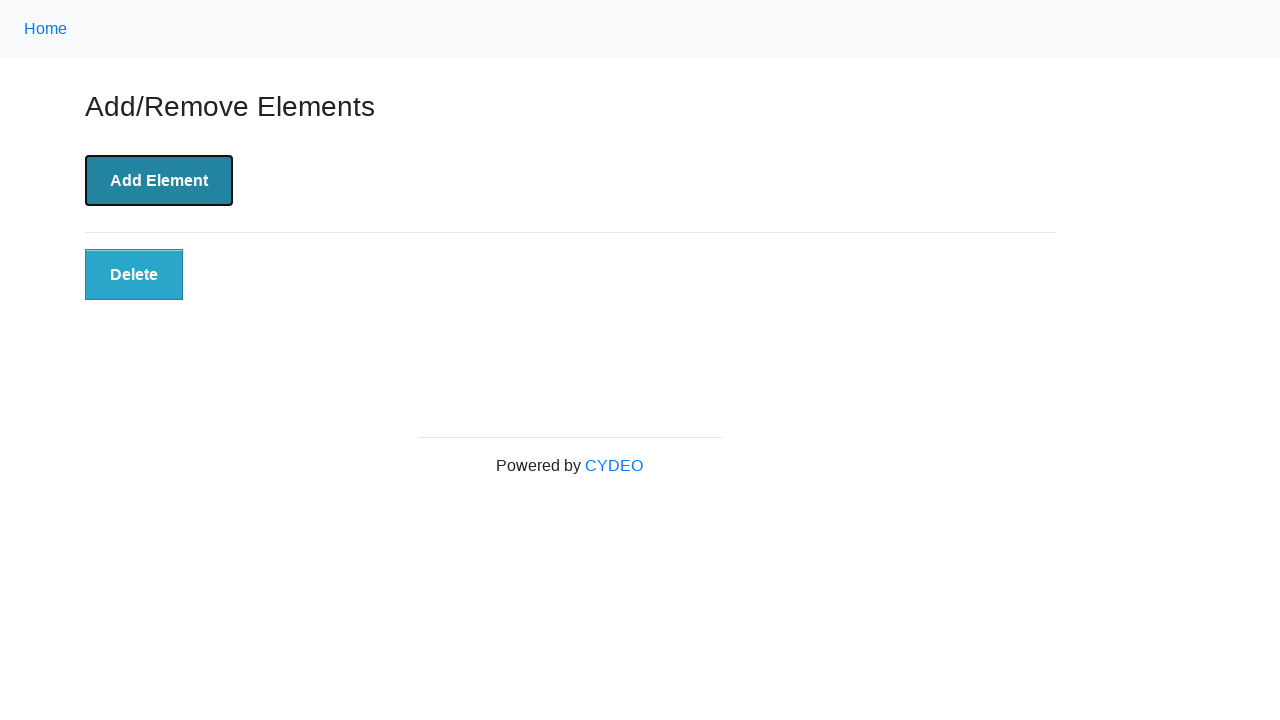

Clicked Delete button at (134, 275) on xpath=//button[@class='added-manually']
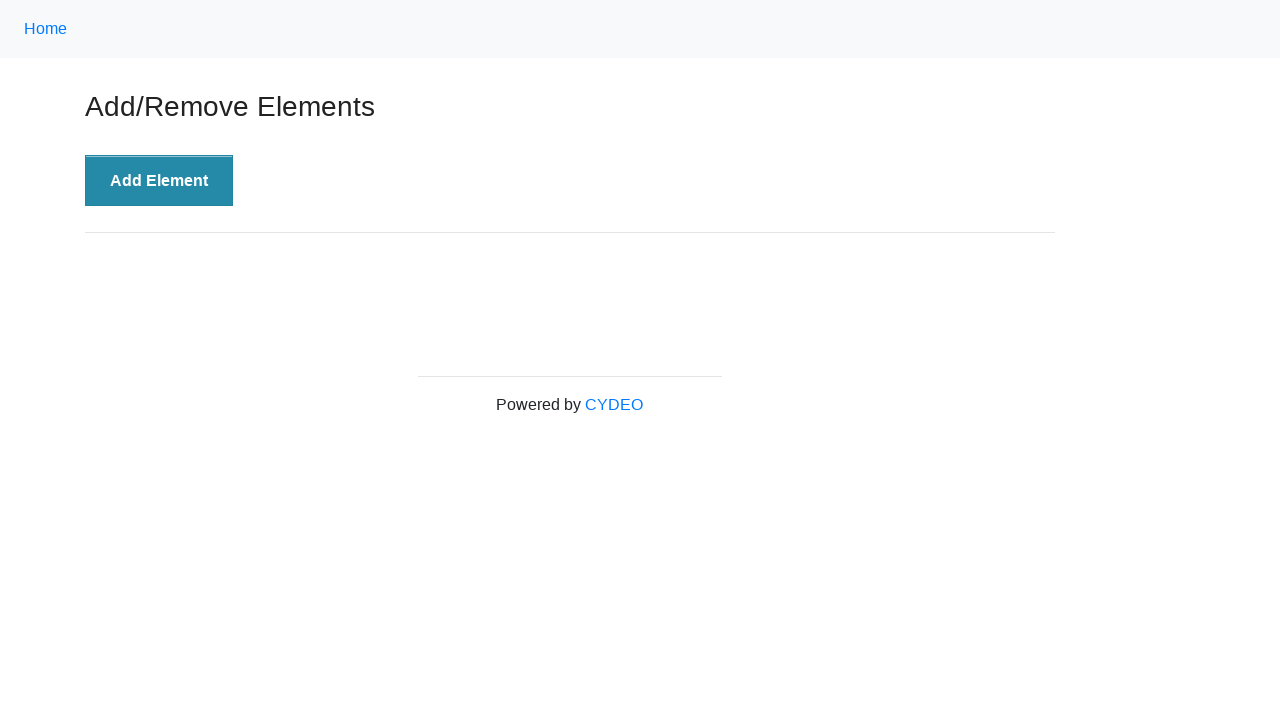

Delete button detached from DOM
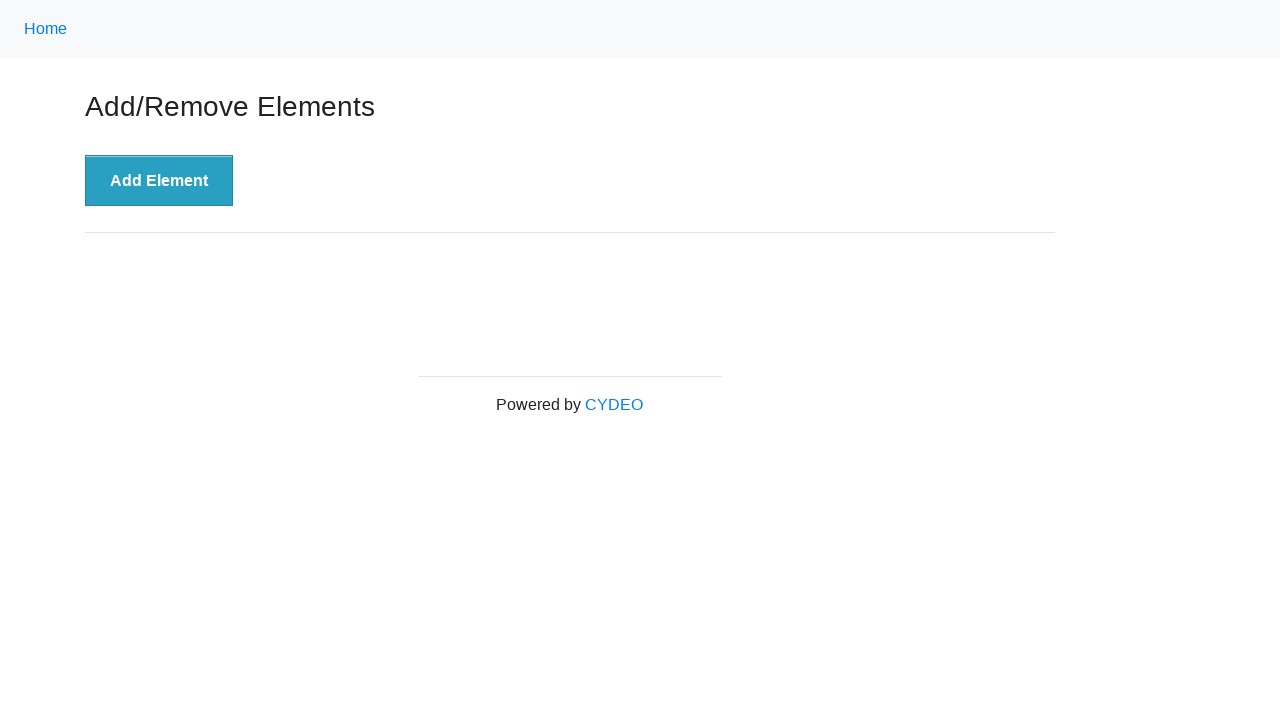

Verified no Delete buttons remain in DOM
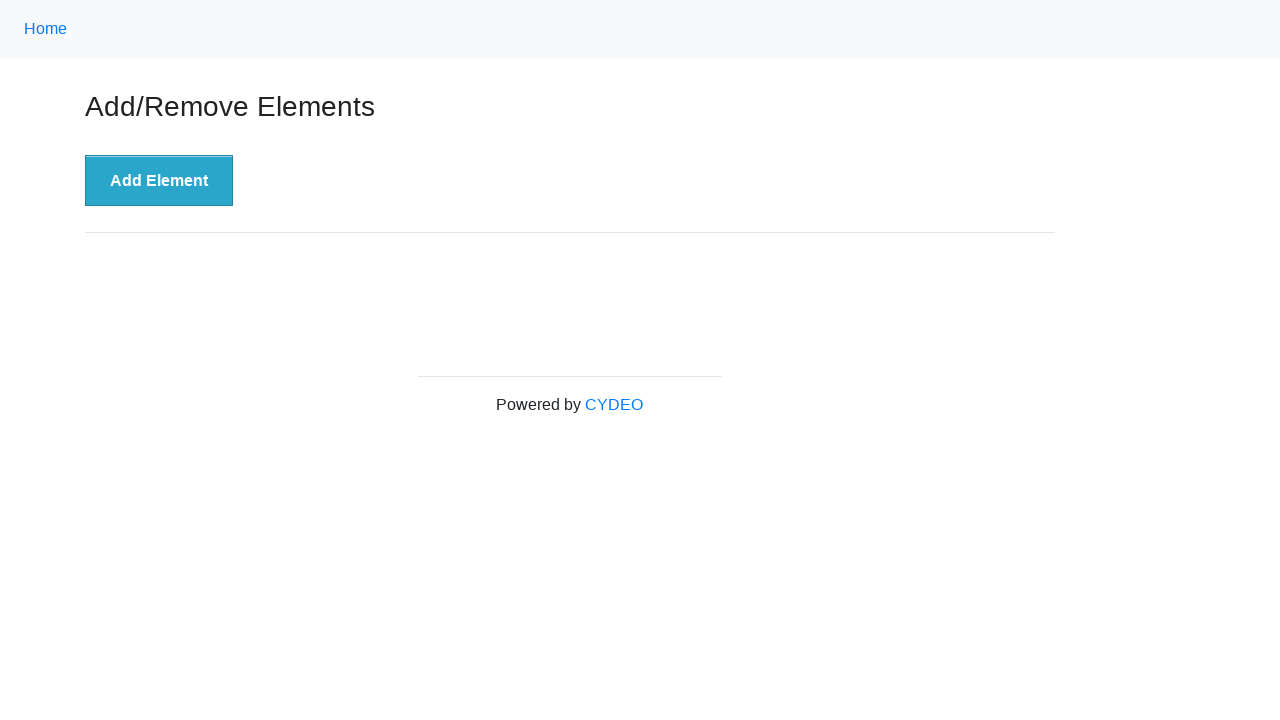

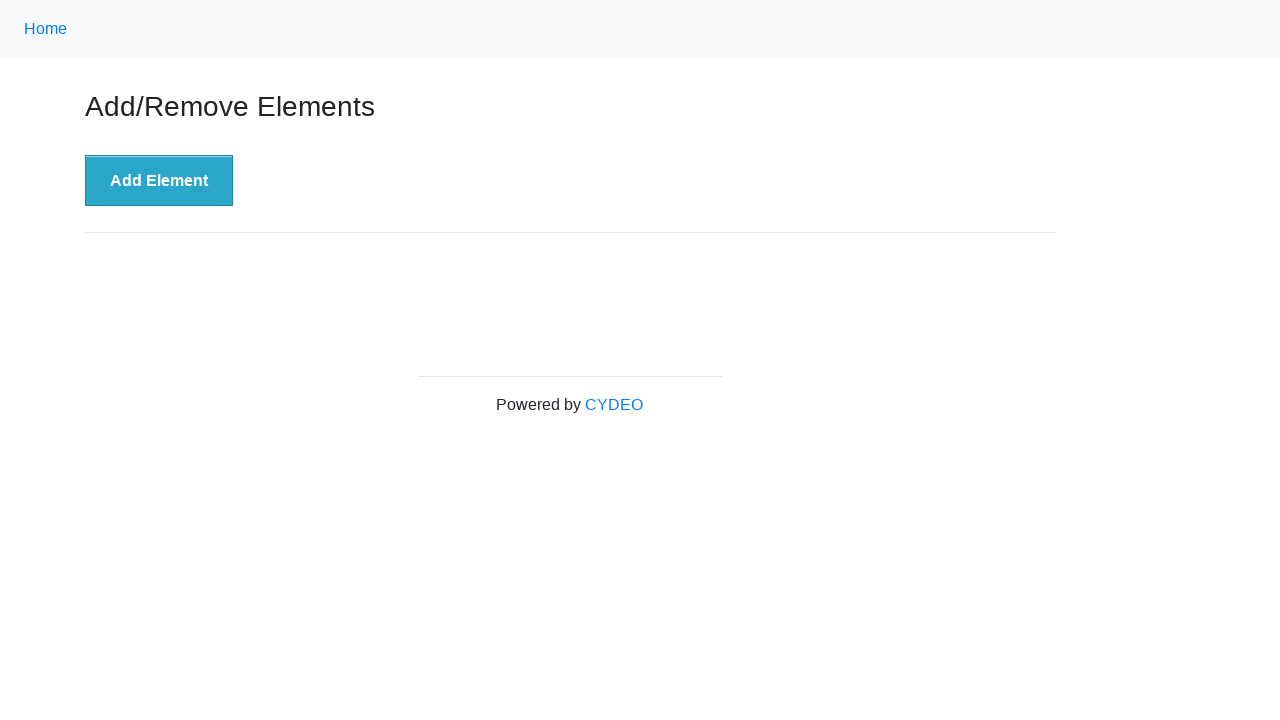